Navigates to a Cloudflare IP listing page, waits for the loading indicator to disappear, and verifies that the data table with IP addresses becomes visible.

Starting URL: https://api.uouin.com/cloudflare.html

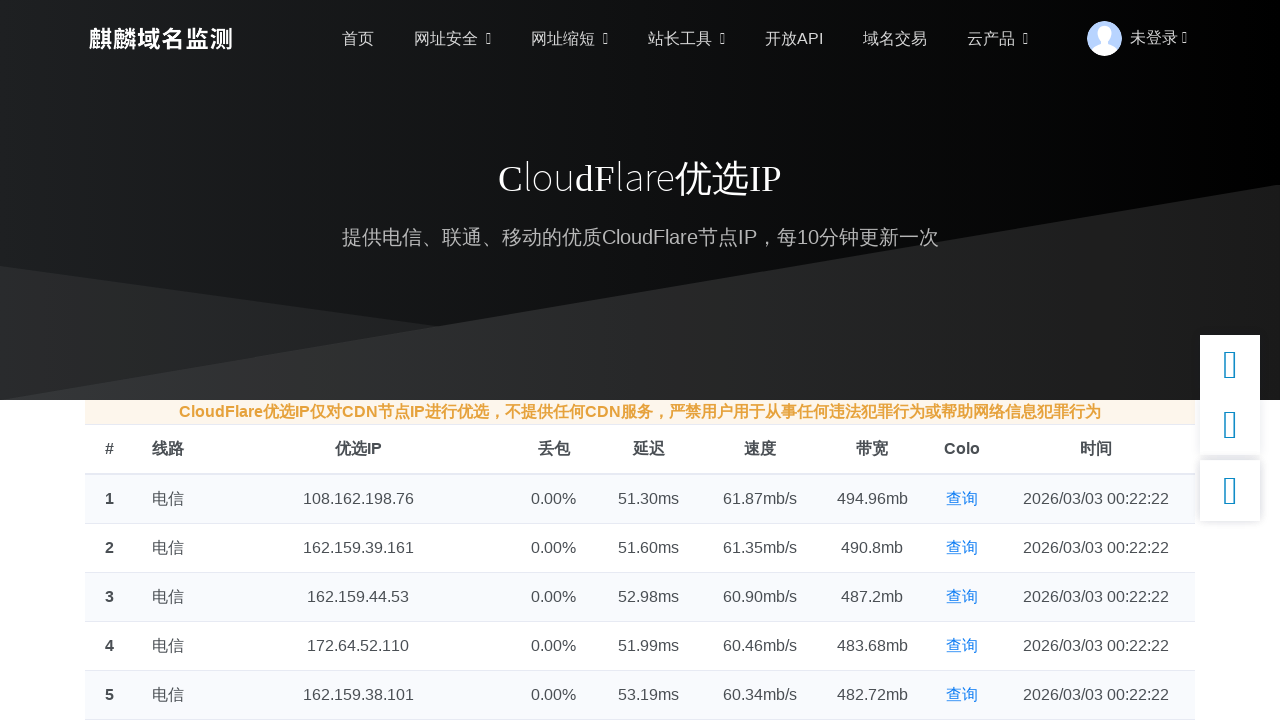

Navigated to Cloudflare IP listing page
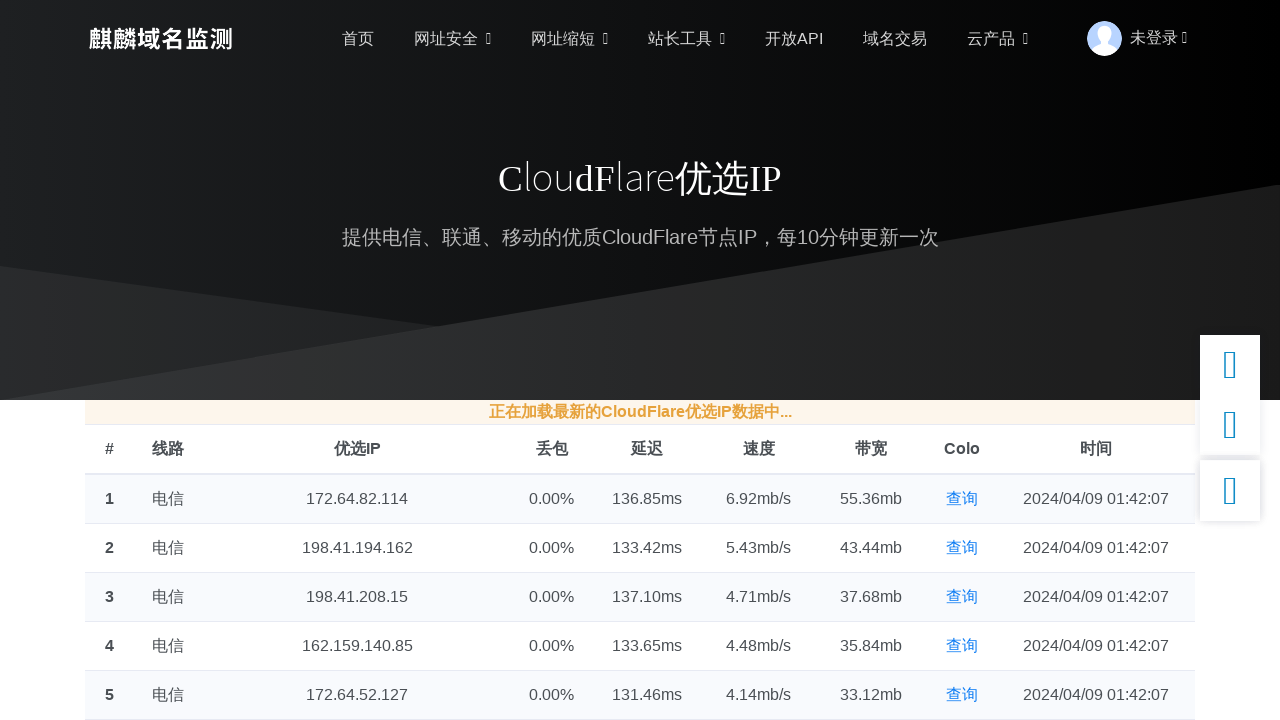

Loading indicator was not present or already gone
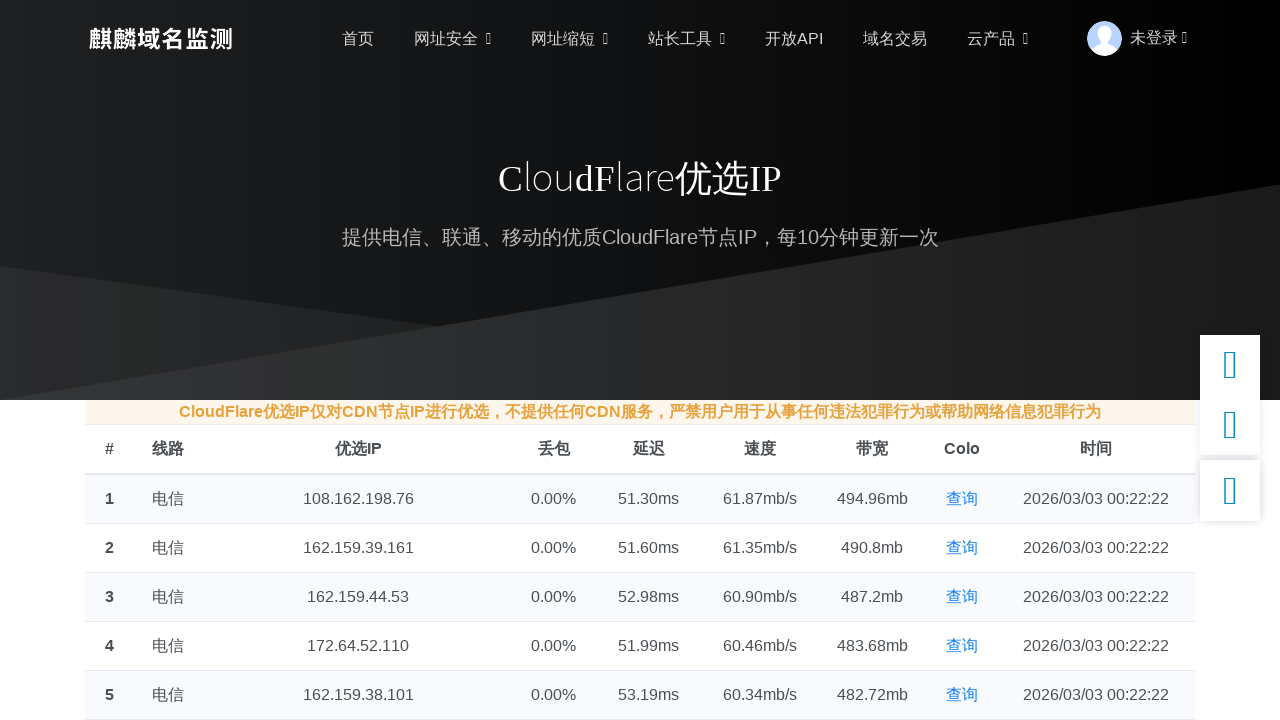

Data table with IP addresses became visible
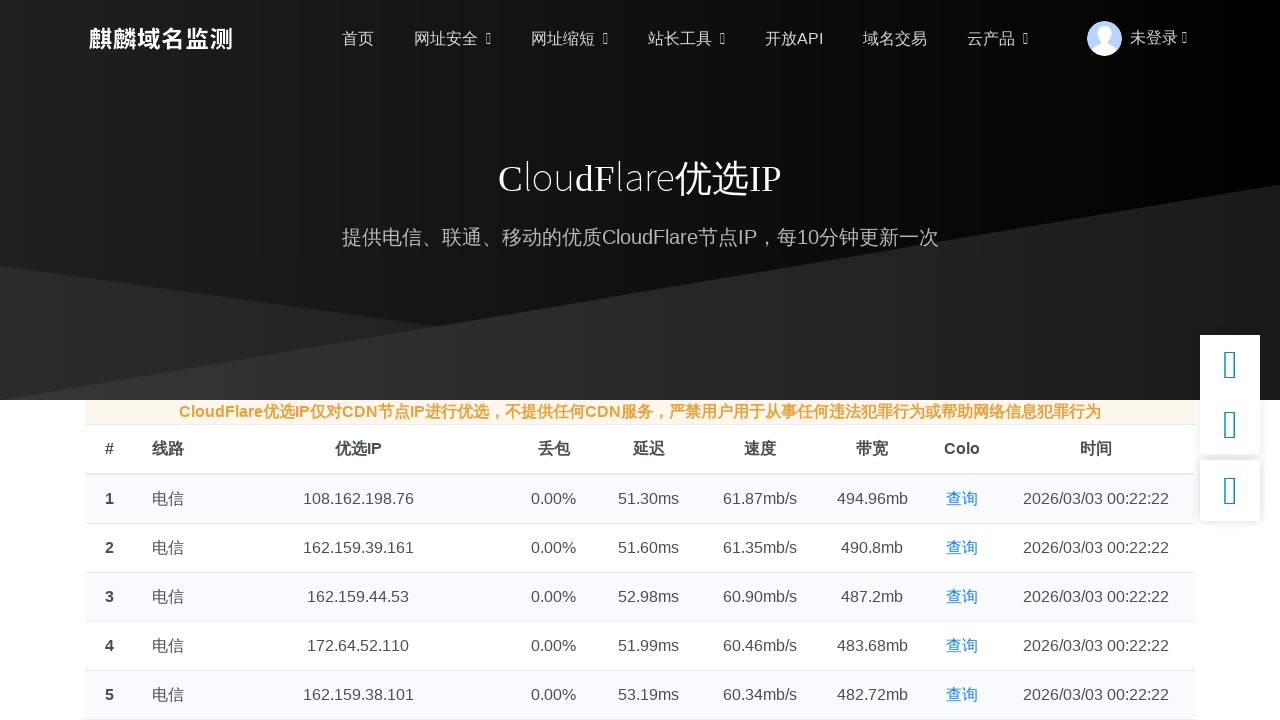

Verified table structure is present with table rows
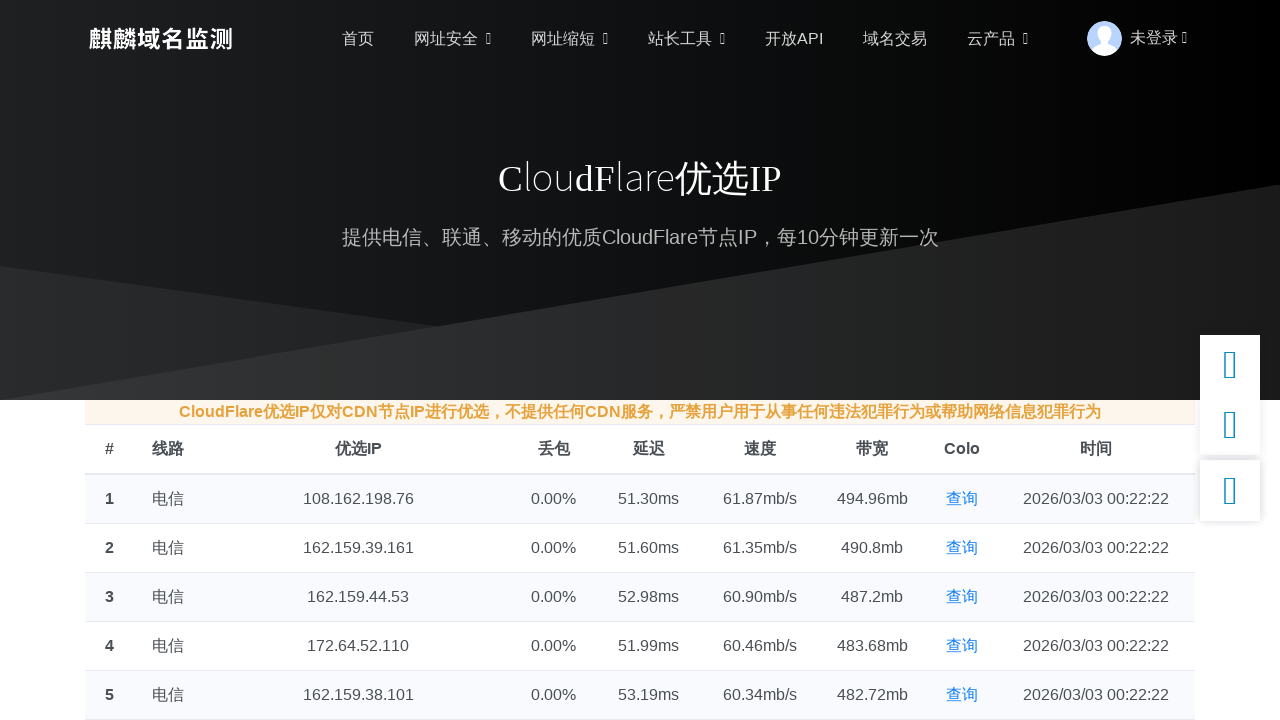

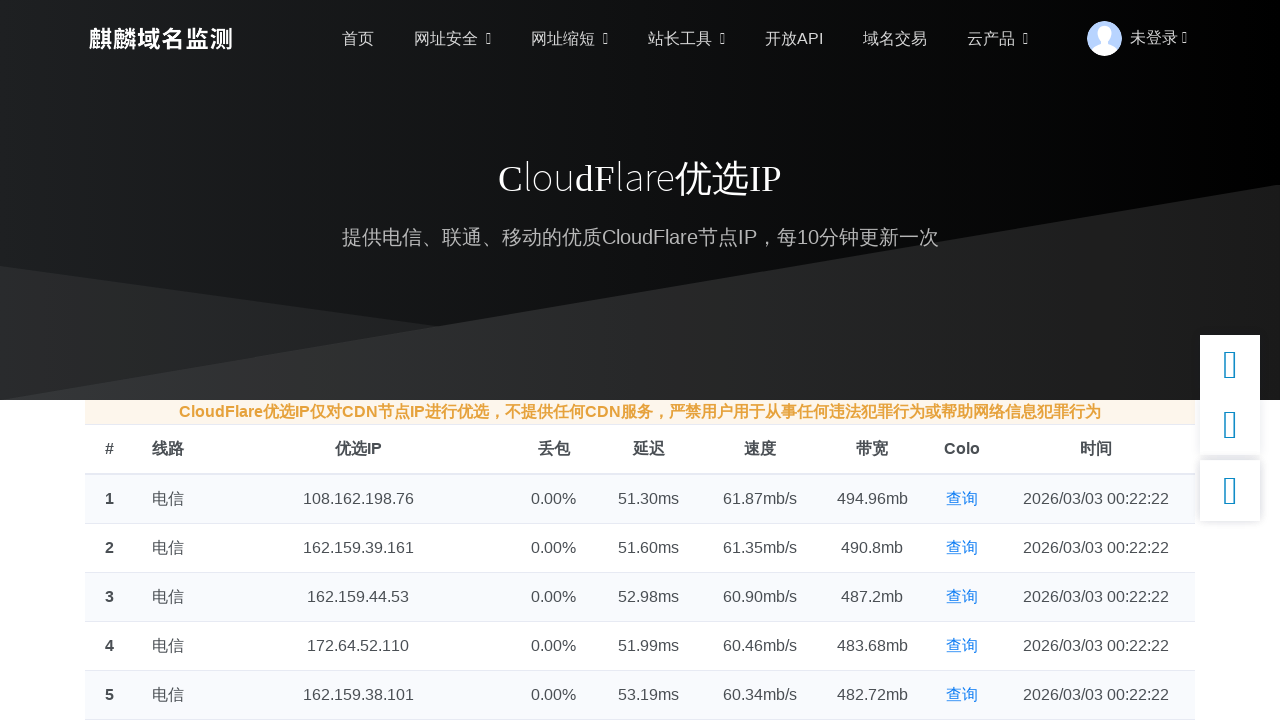